Tests clicking a simple link that opens in a new window, verifies the new URL, and switches back to the original window

Starting URL: https://demoqa.com/links

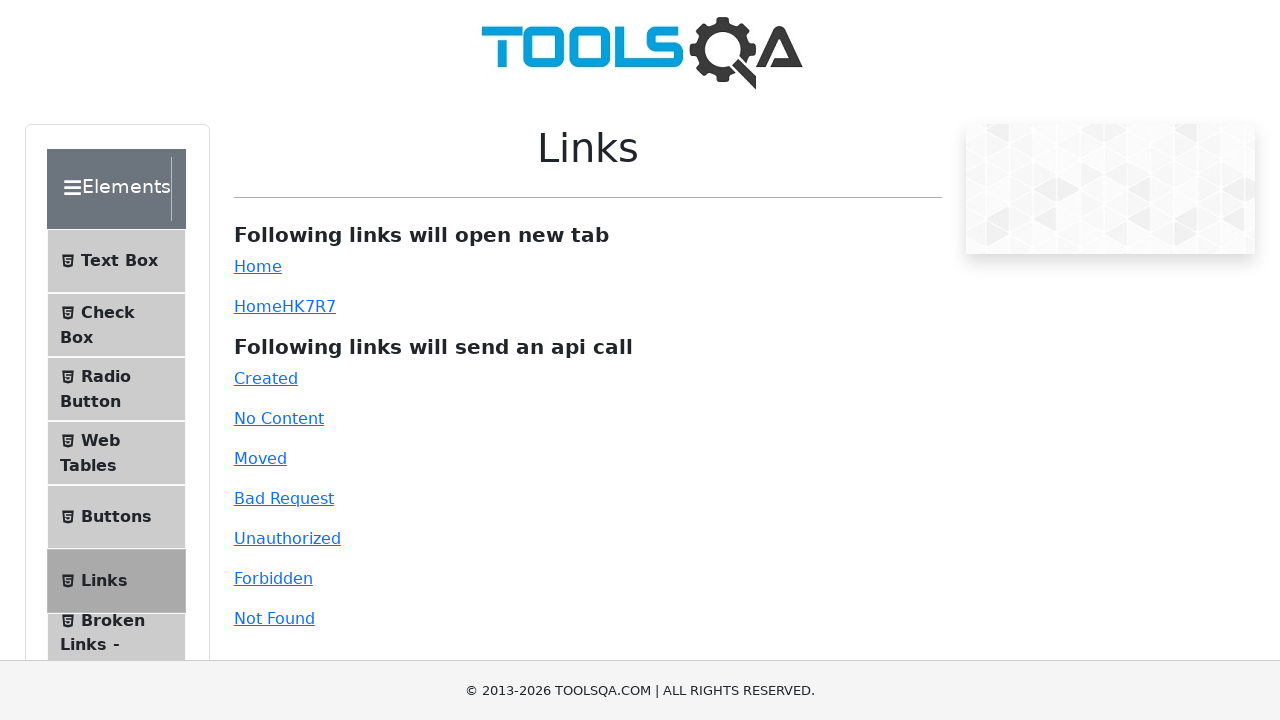

Clicked the simple link that opens in a new window at (258, 266) on #simpleLink
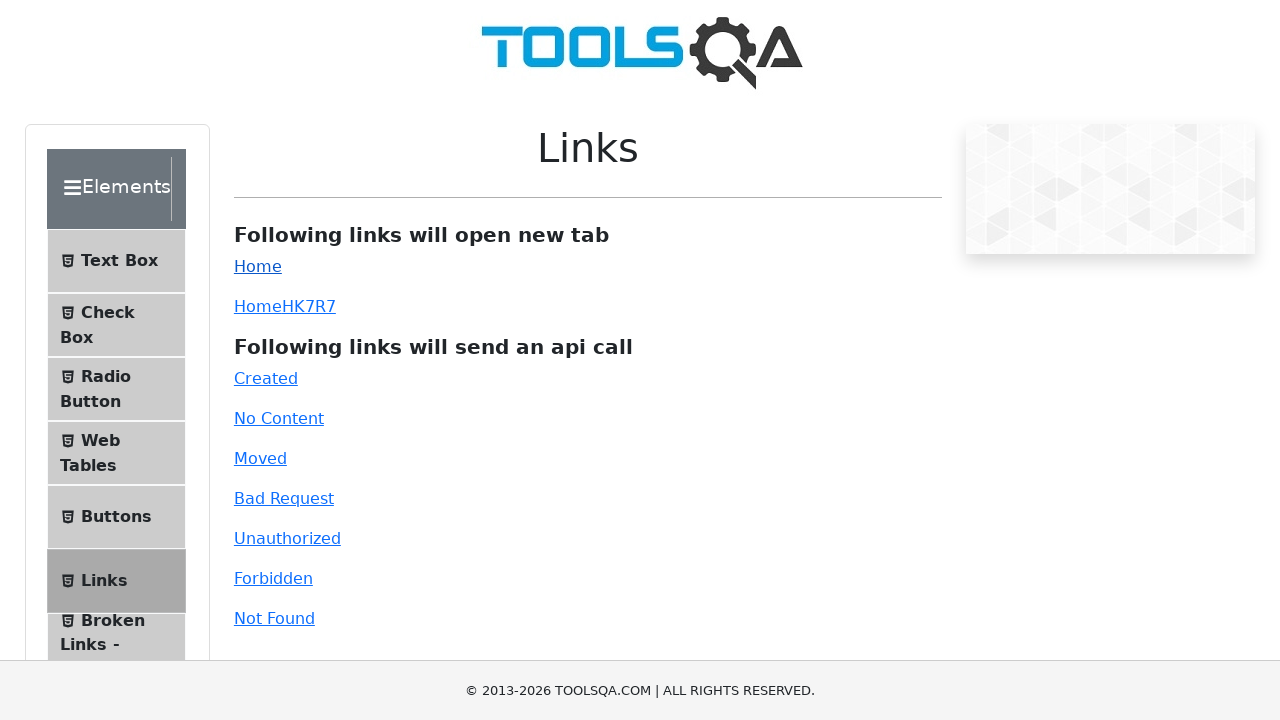

New page window opened and retrieved
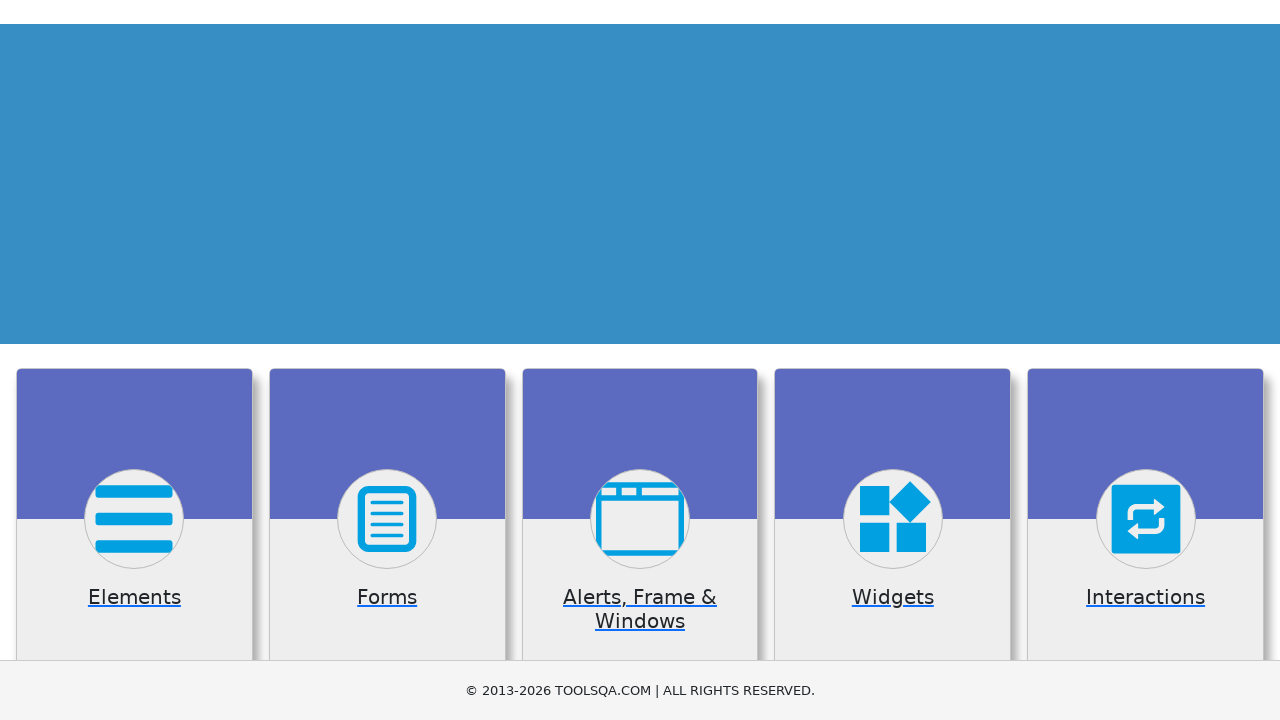

Verified new page URL is https://demoqa.com/
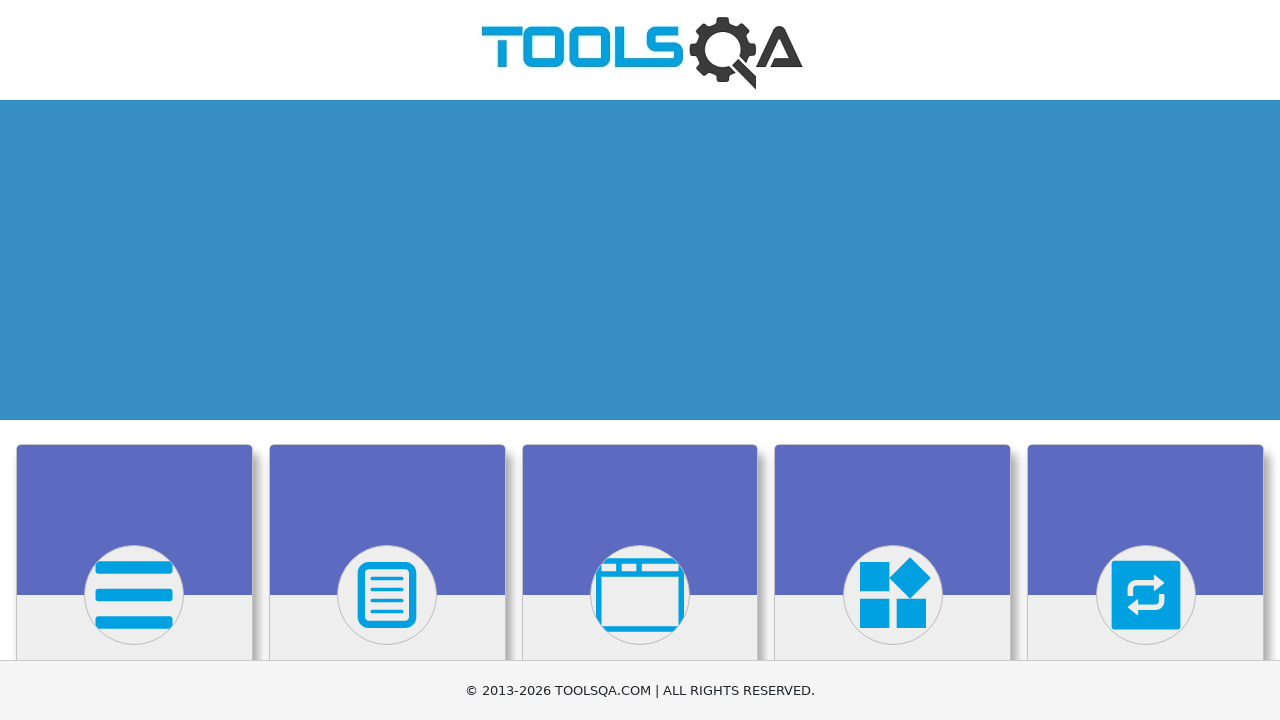

Closed the new page window
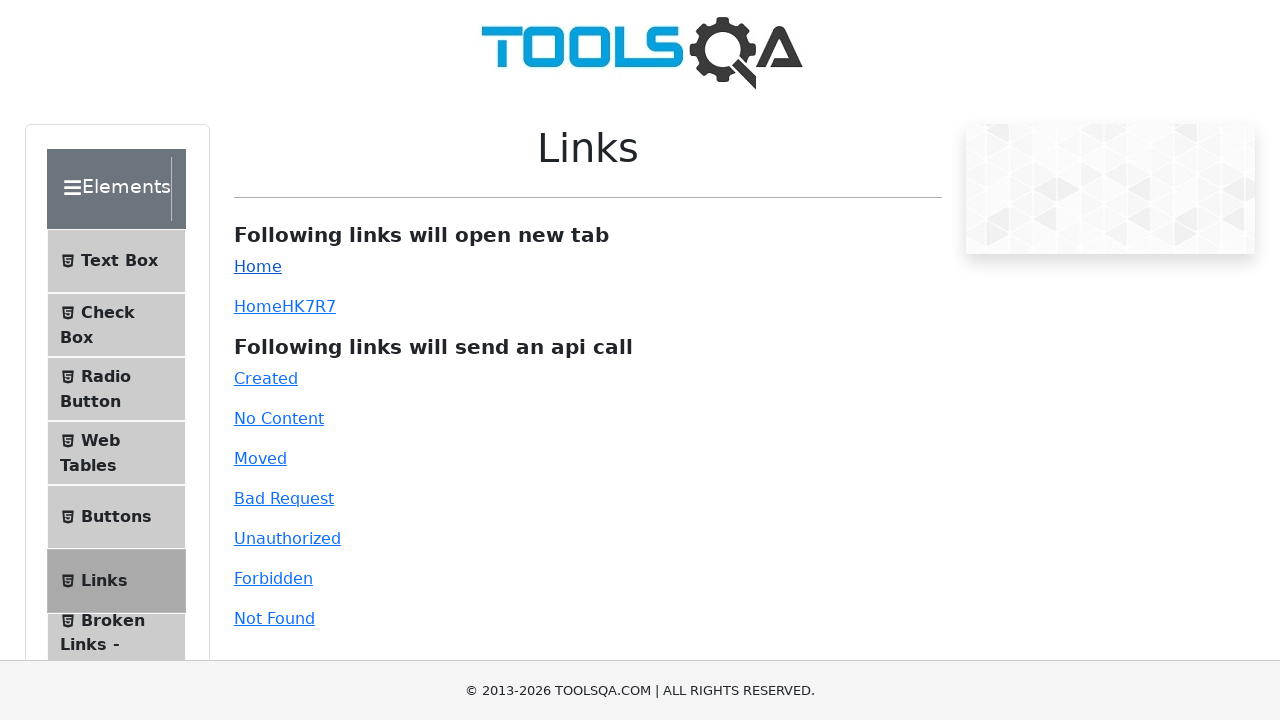

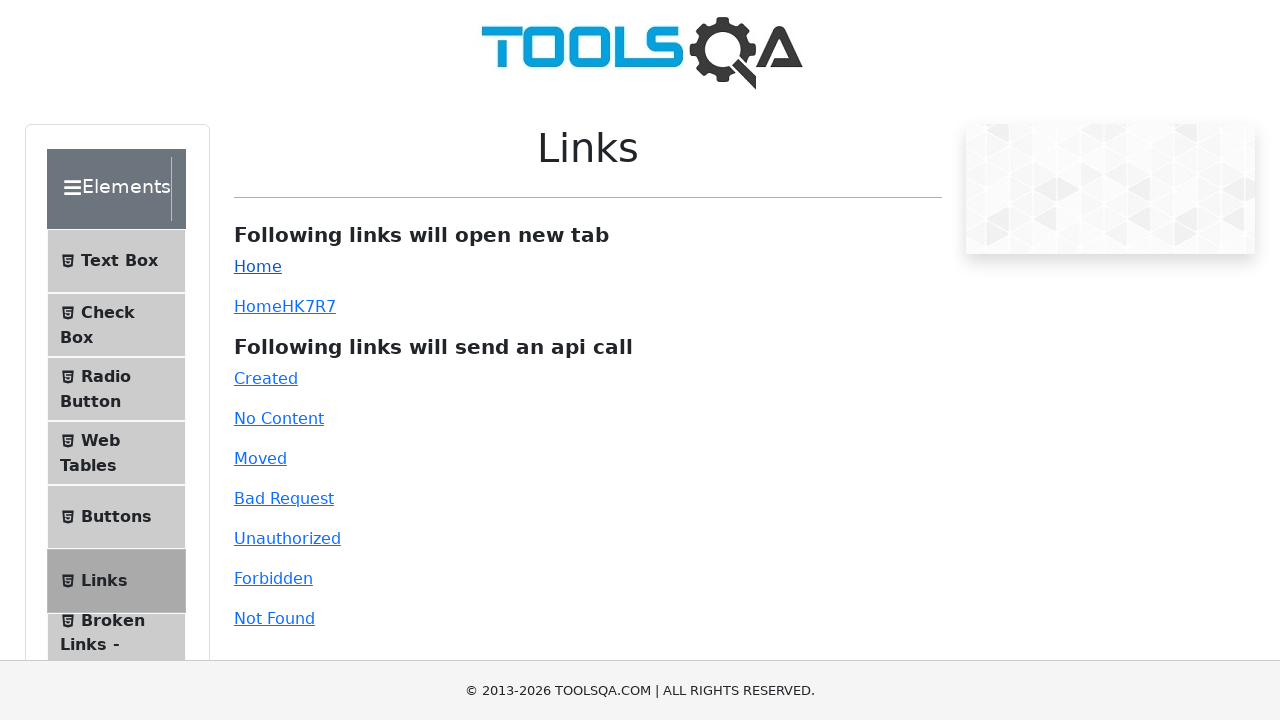